Tests that clicking Clear completed removes completed items from the list

Starting URL: https://demo.playwright.dev/todomvc

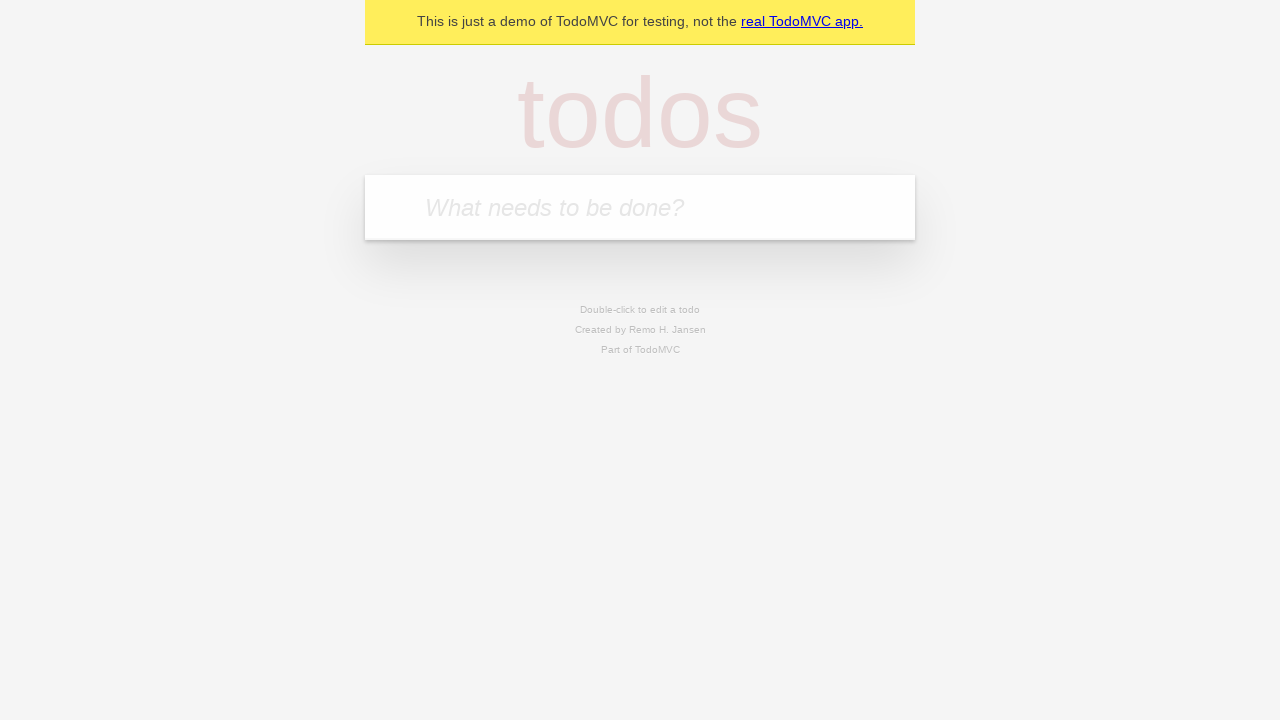

Filled todo input with 'buy some cheese' on internal:attr=[placeholder="What needs to be done?"i]
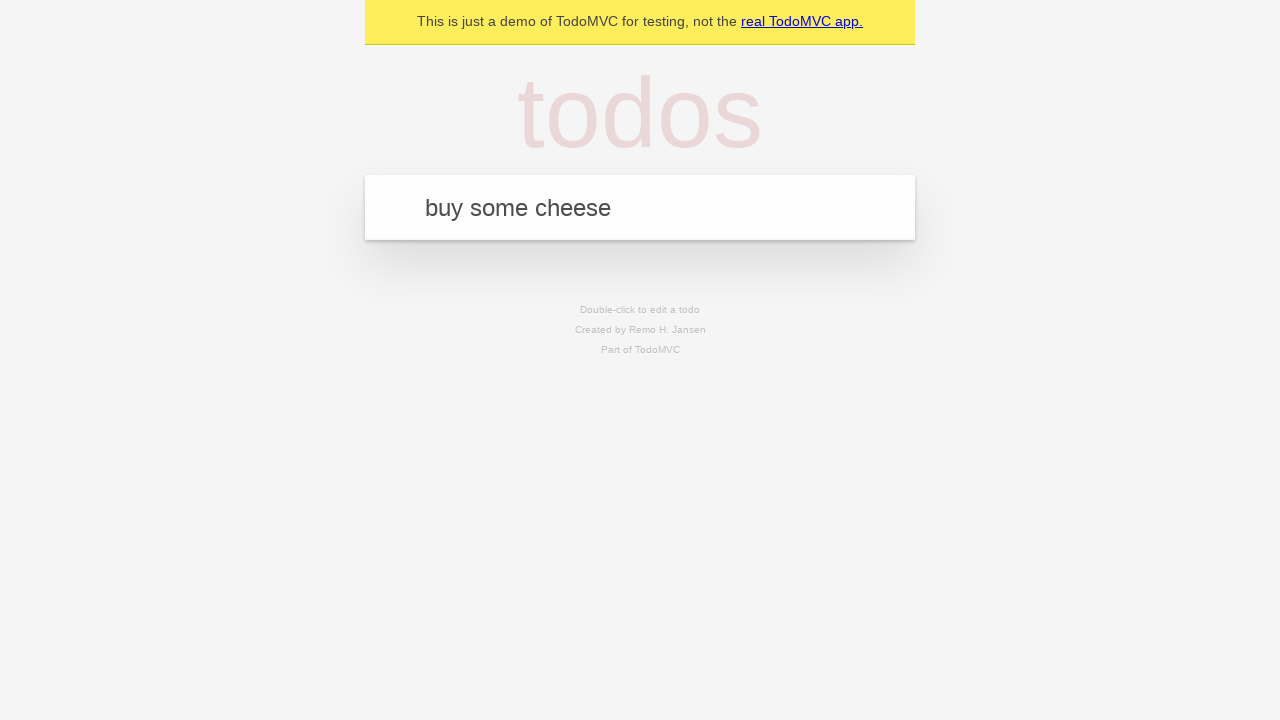

Pressed Enter to create first todo on internal:attr=[placeholder="What needs to be done?"i]
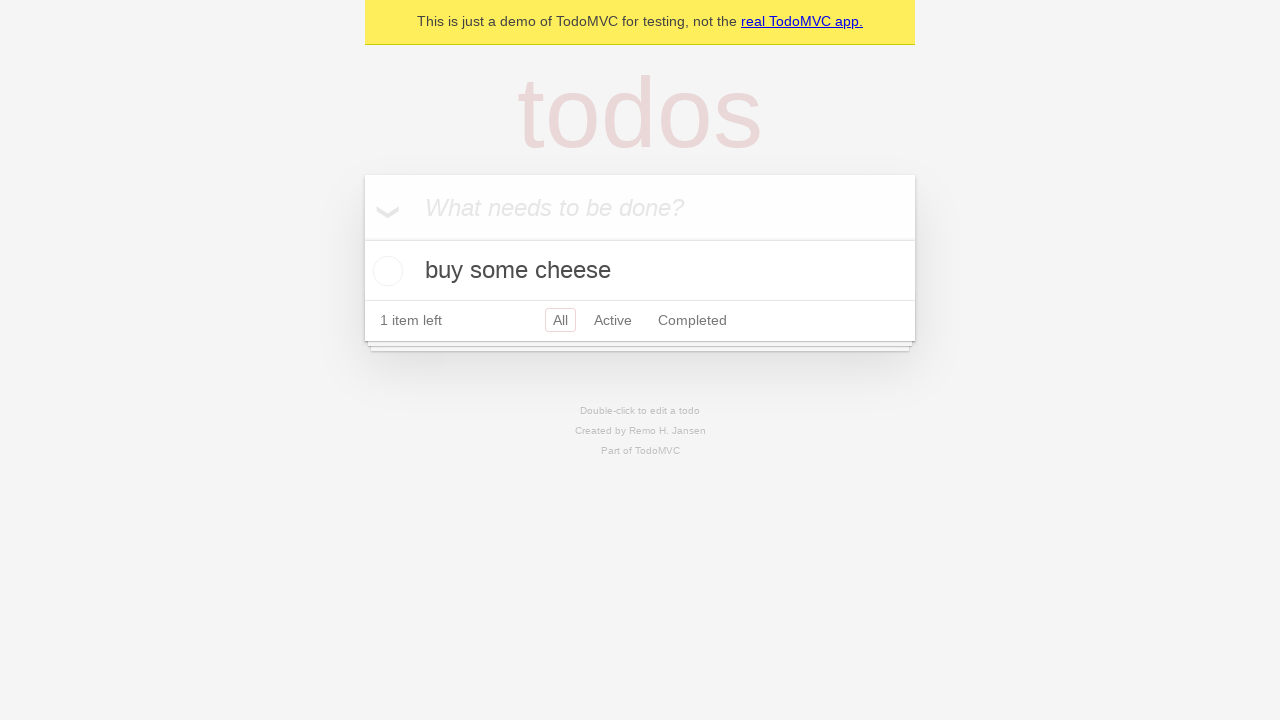

Filled todo input with 'feed the cat' on internal:attr=[placeholder="What needs to be done?"i]
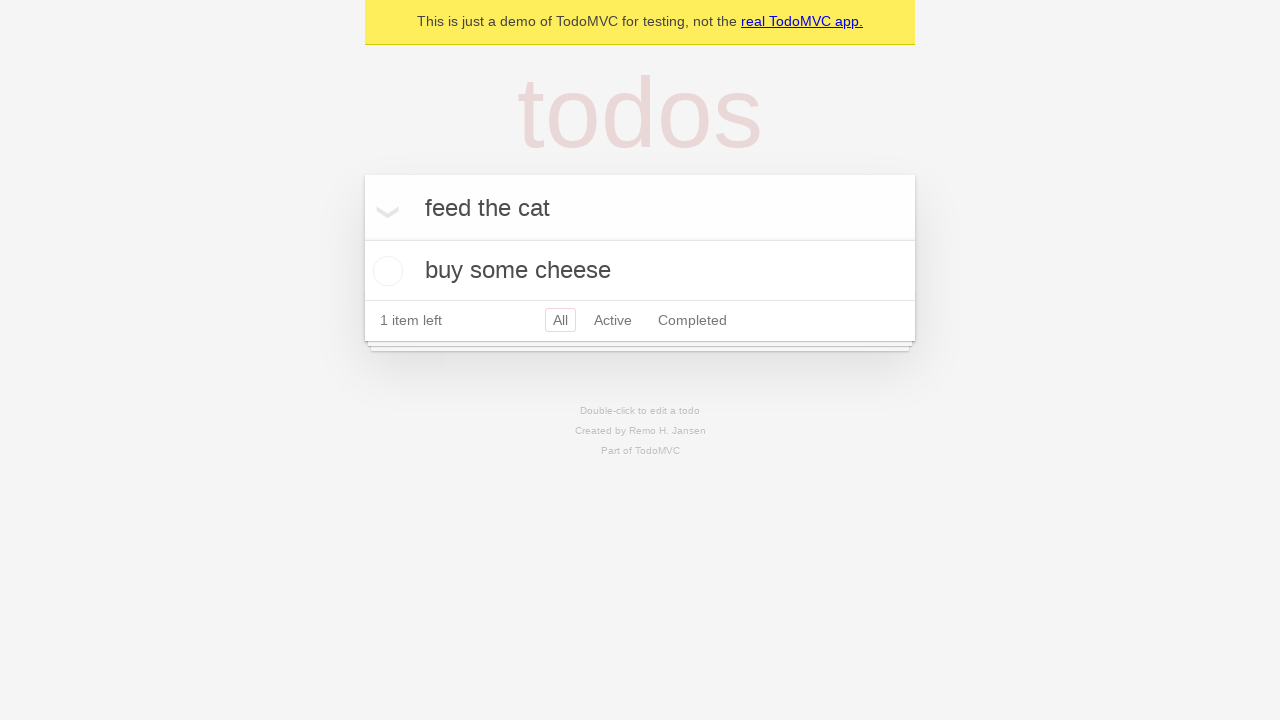

Pressed Enter to create second todo on internal:attr=[placeholder="What needs to be done?"i]
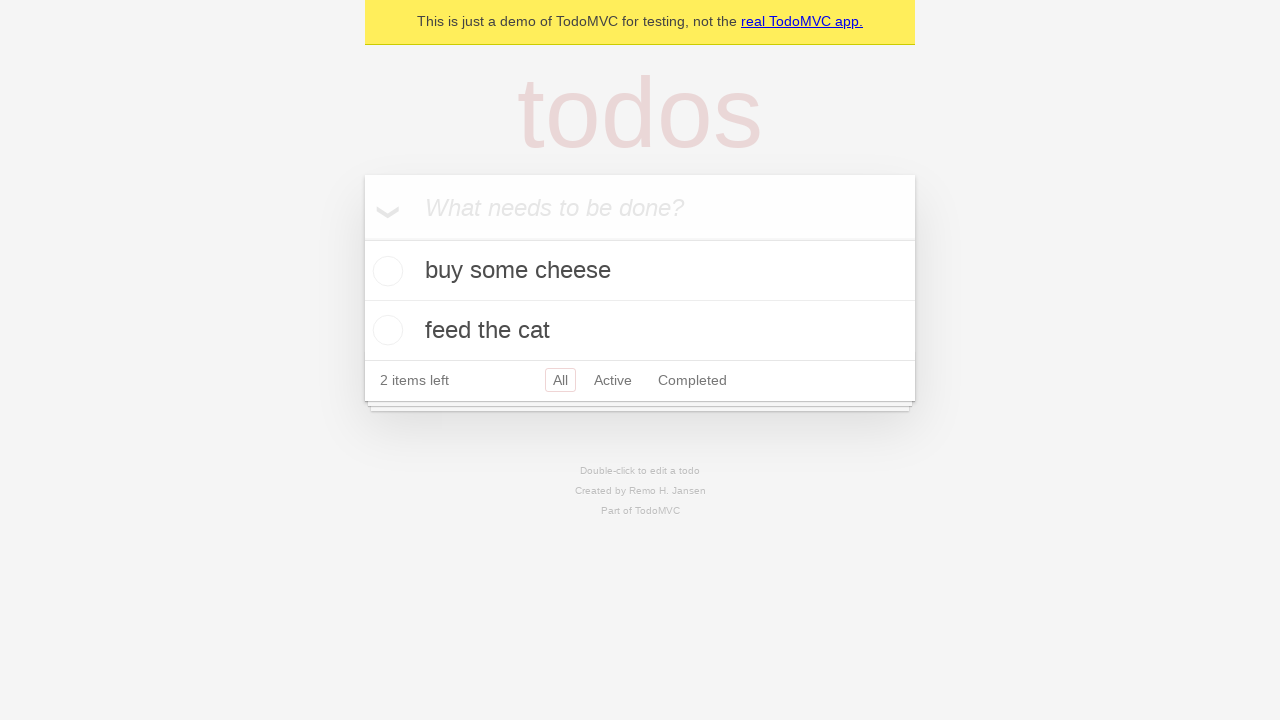

Filled todo input with 'book a doctors appointment' on internal:attr=[placeholder="What needs to be done?"i]
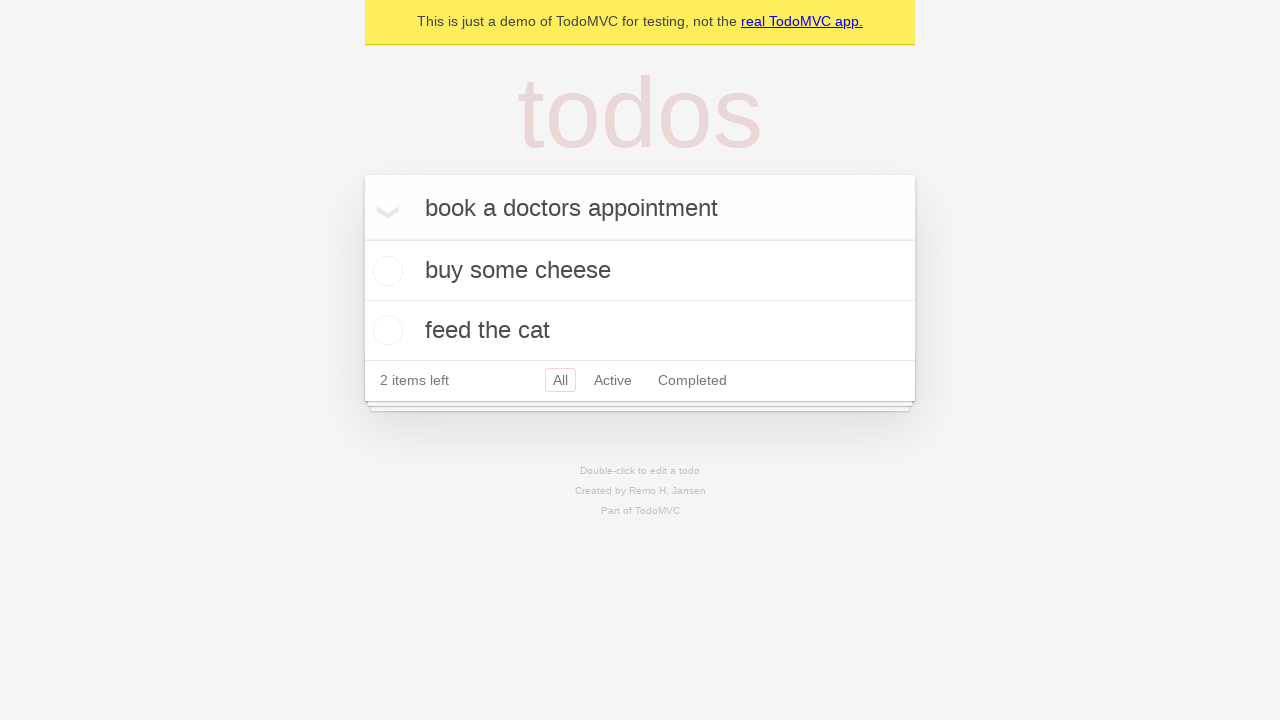

Pressed Enter to create third todo on internal:attr=[placeholder="What needs to be done?"i]
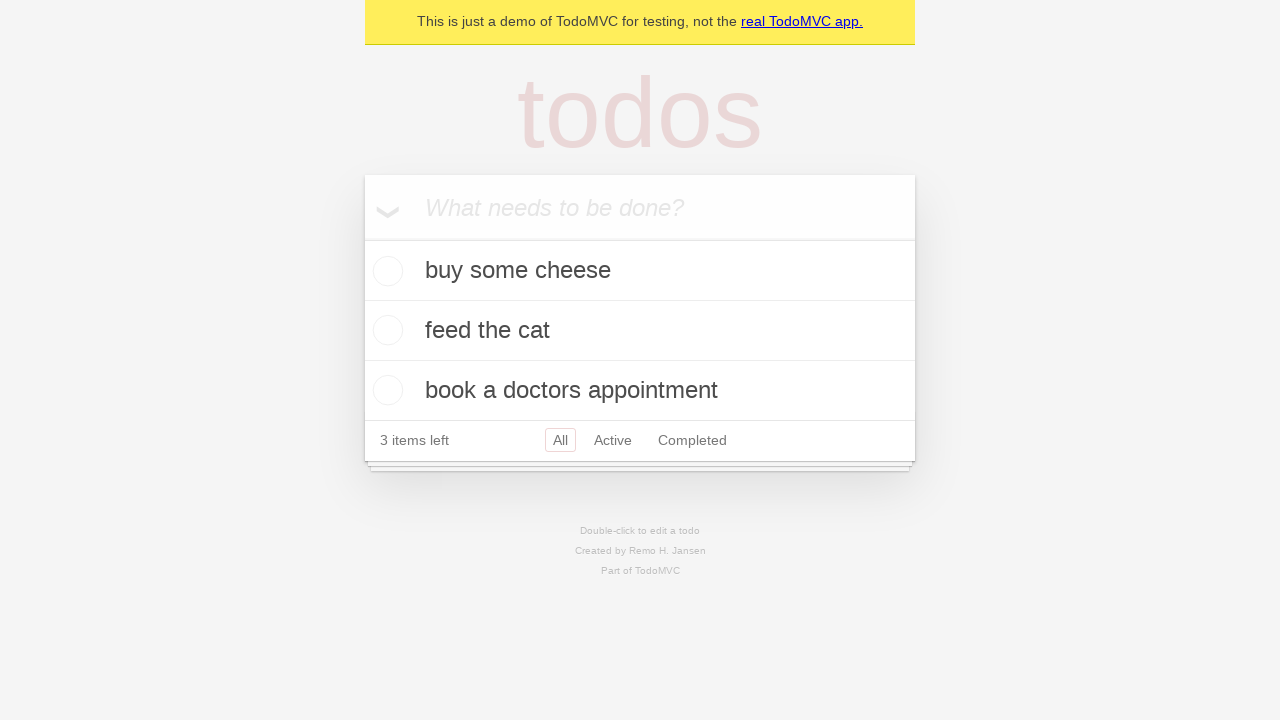

Waited for todo items to load
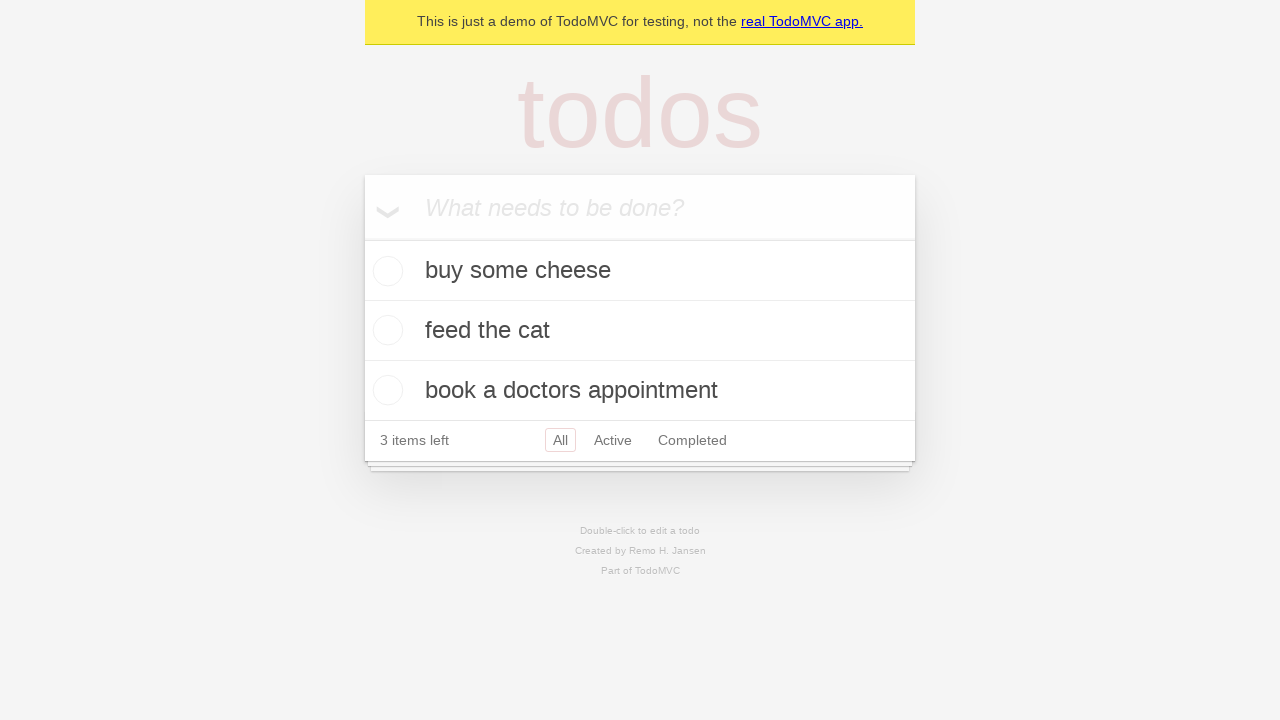

Checked second todo item checkbox to mark as completed at (385, 330) on internal:testid=[data-testid="todo-item"s] >> nth=1 >> internal:role=checkbox
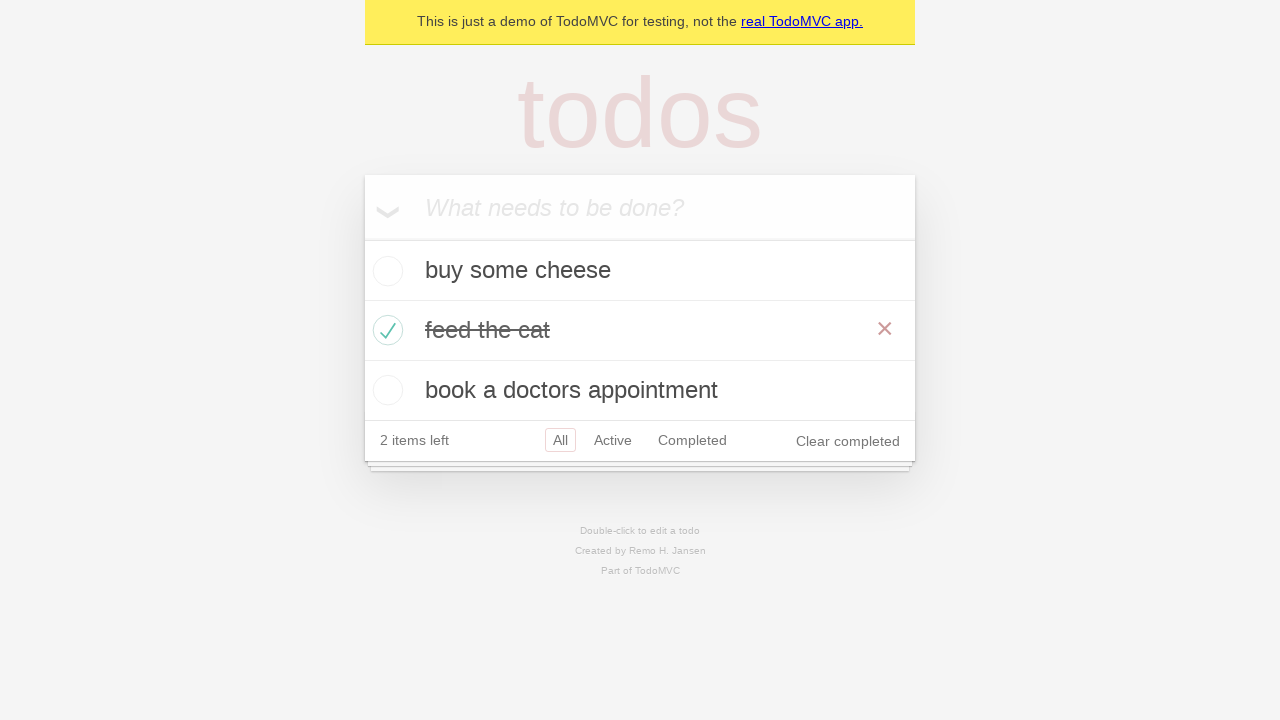

Clicked 'Clear completed' button to remove completed items at (848, 441) on internal:role=button[name="Clear completed"i]
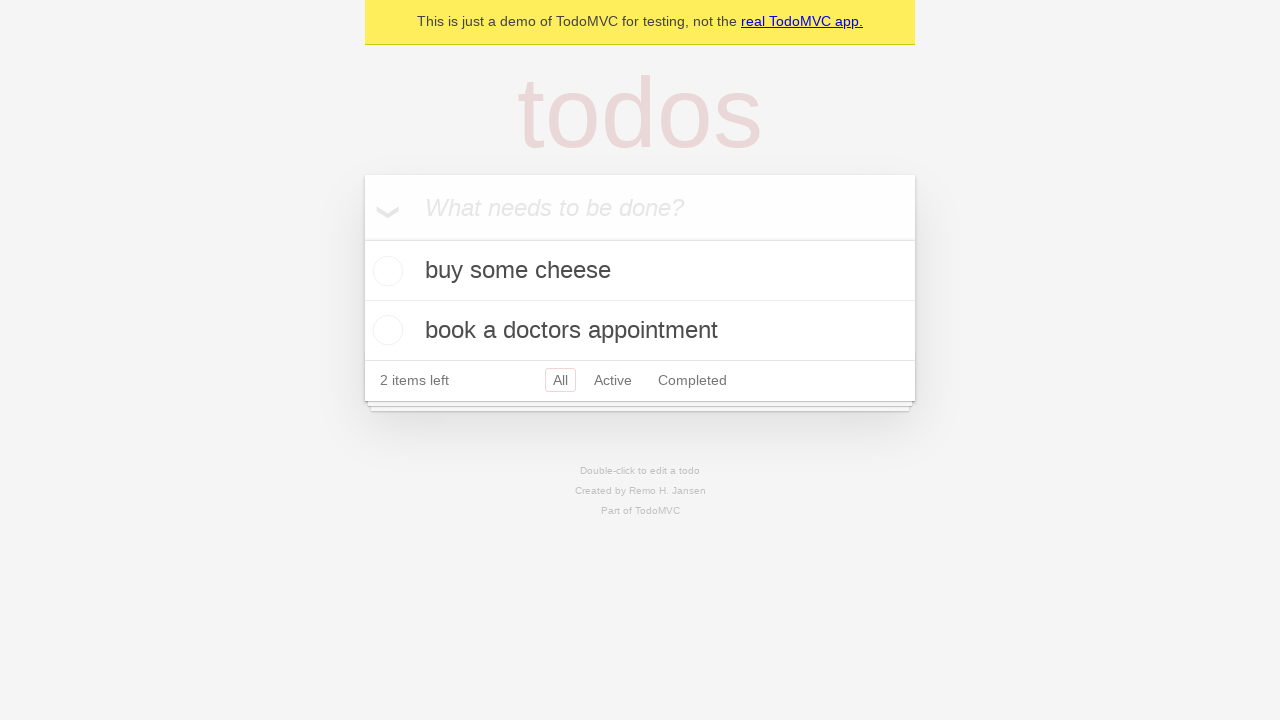

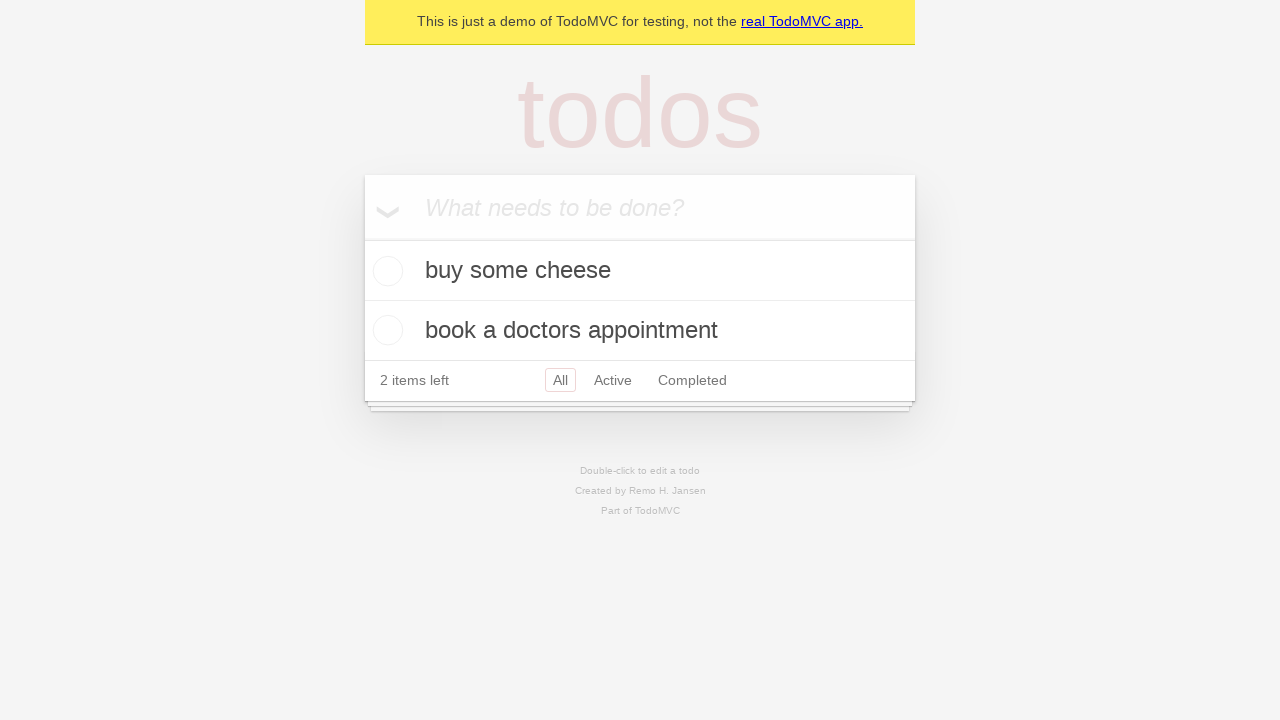